Tests iframe handling by switching to an iframe named "iframeResult" and clicking on an h1 element within it on the W3Schools iframe demo page.

Starting URL: https://www.w3schools.com/tags/tryit.asp?filename=tryhtml_iframe

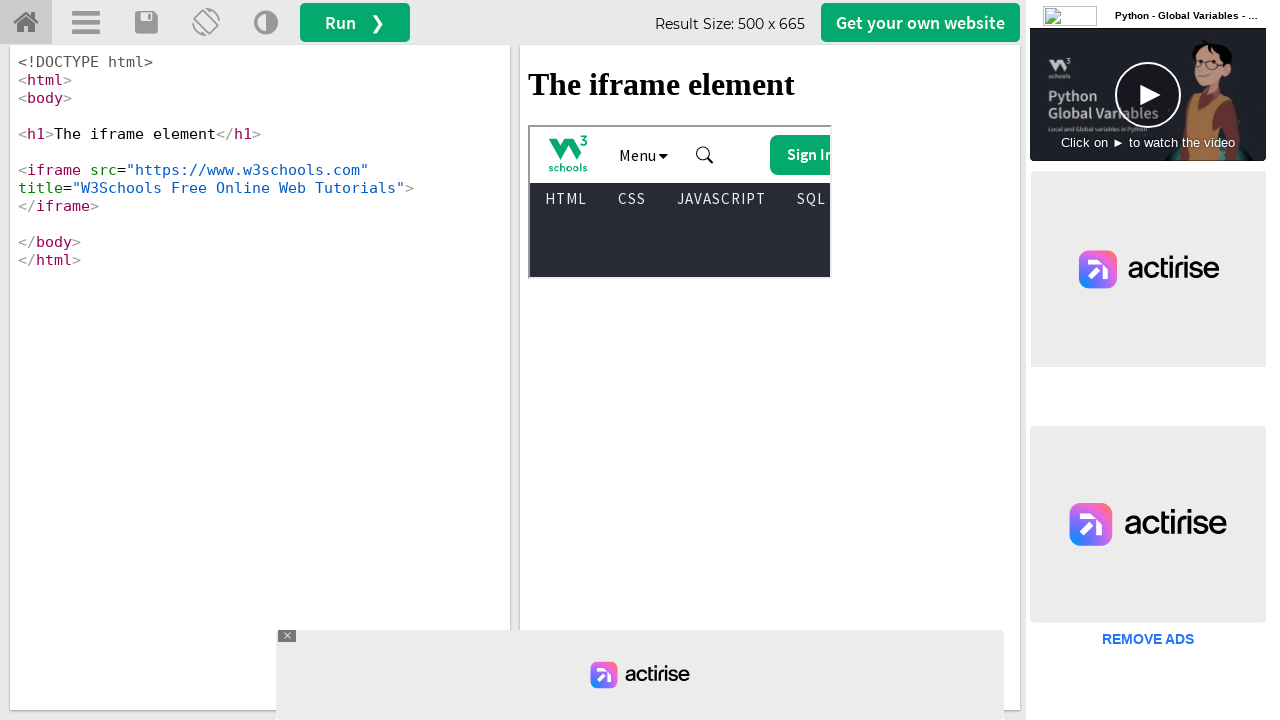

Located the iframeResult iframe
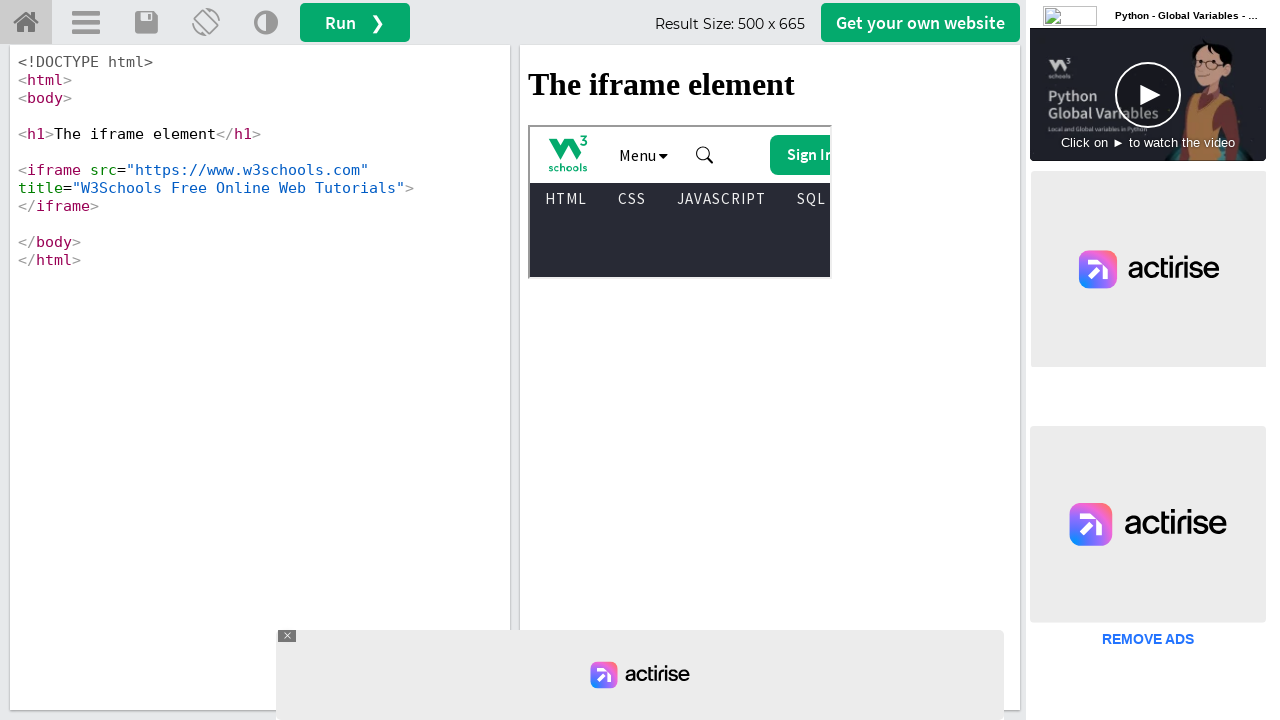

Clicked on h1 element within the iframe at (770, 85) on iframe[name='iframeResult'] >> internal:control=enter-frame >> h1
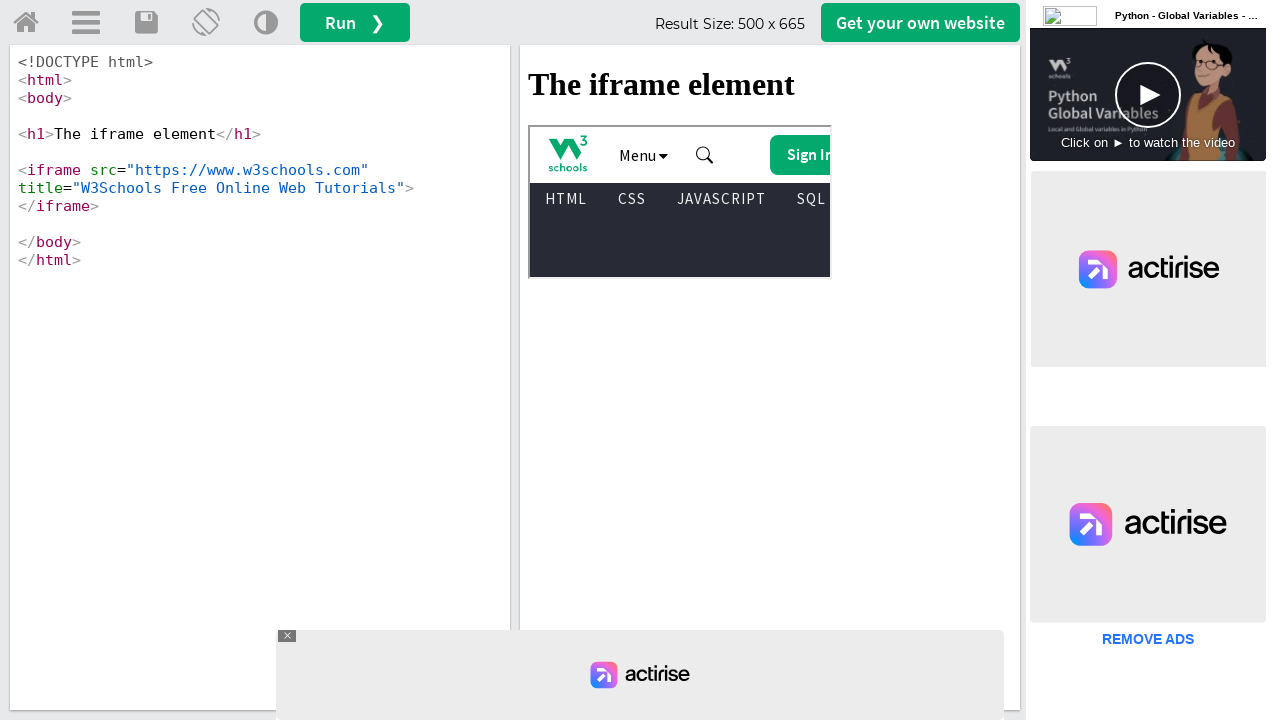

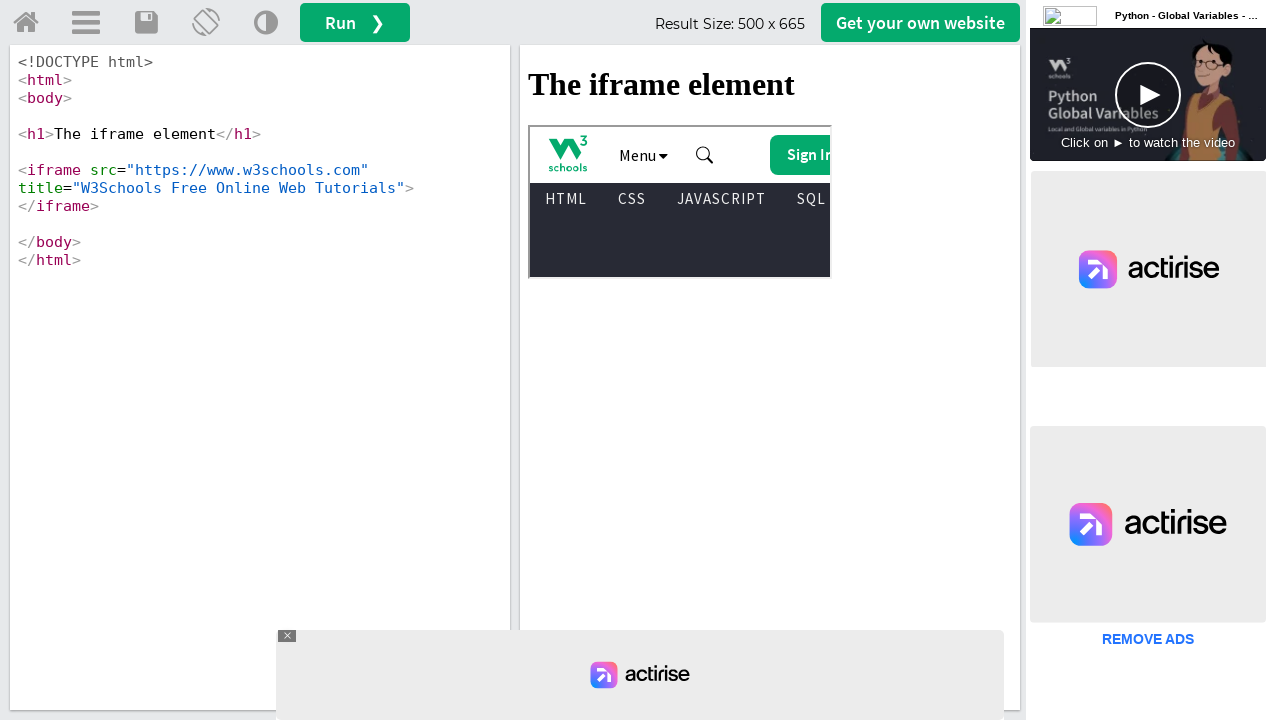